Tests page scrolling functionality by scrolling down the Selenium website by specific pixel amounts using JavaScript execution, then scrolling back up partially.

Starting URL: https://www.selenium.dev/

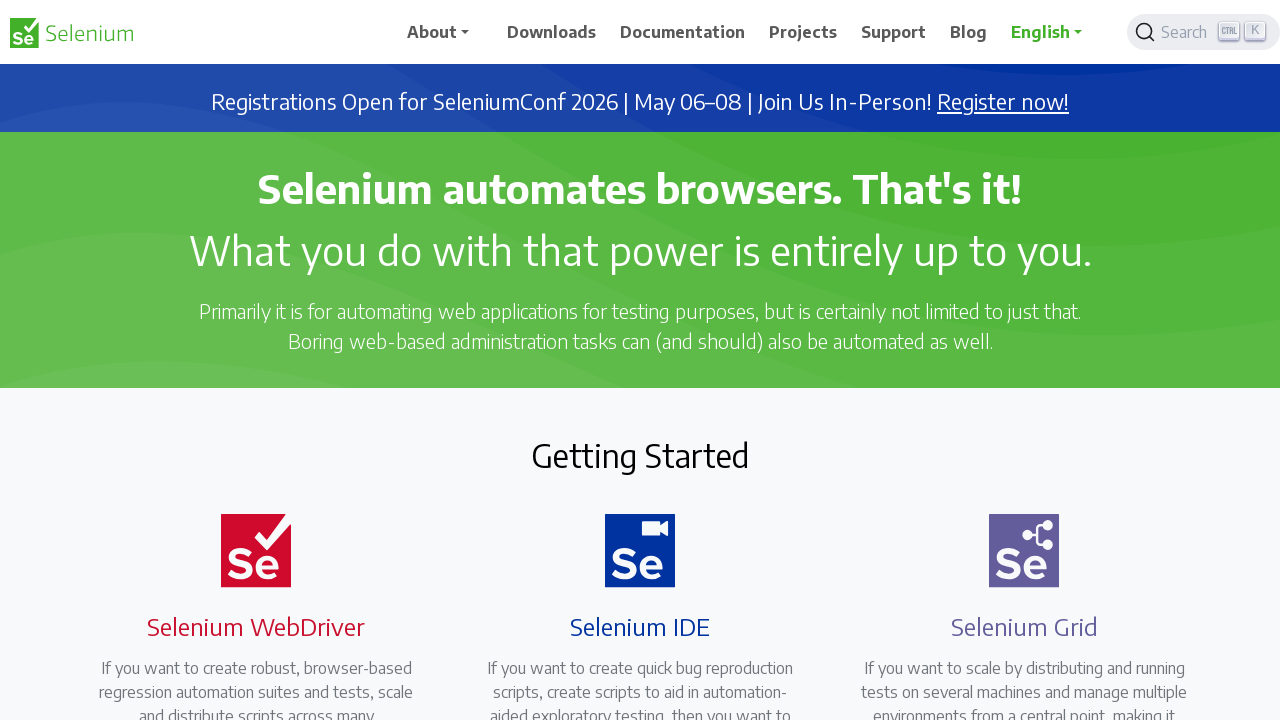

Scrolled down by 500 pixels on Selenium website
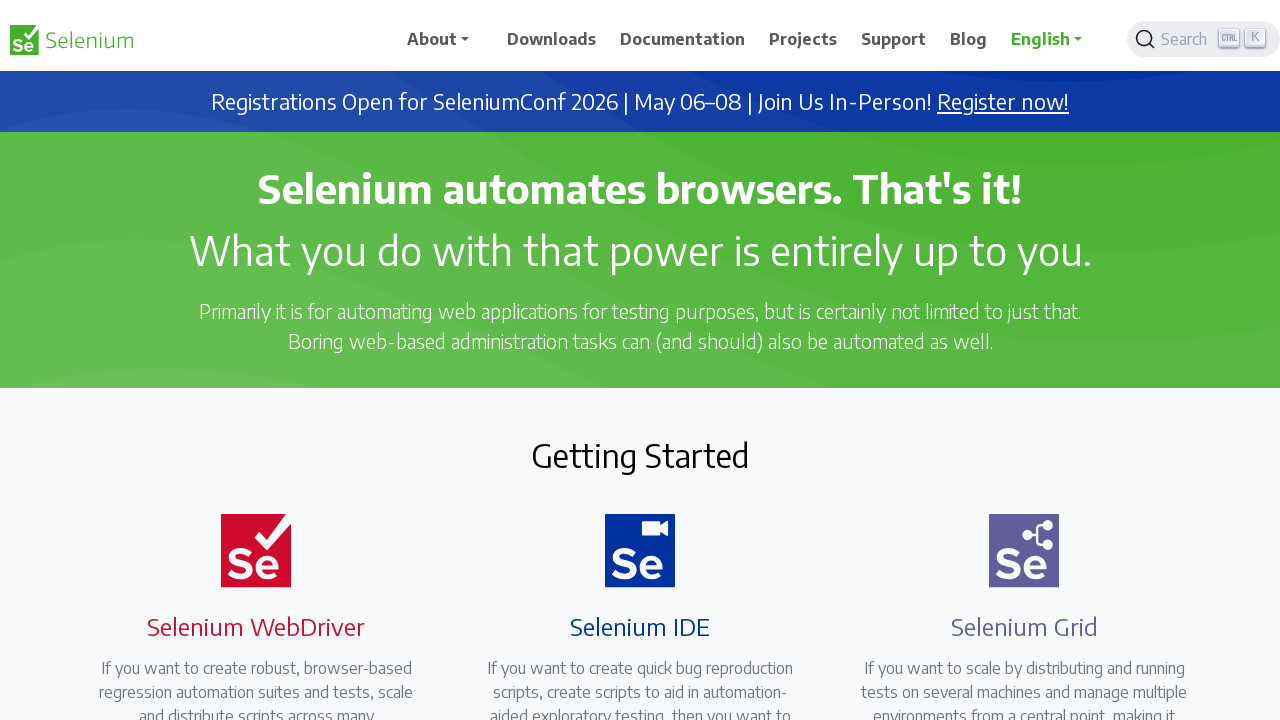

Waited 2 seconds to observe scroll
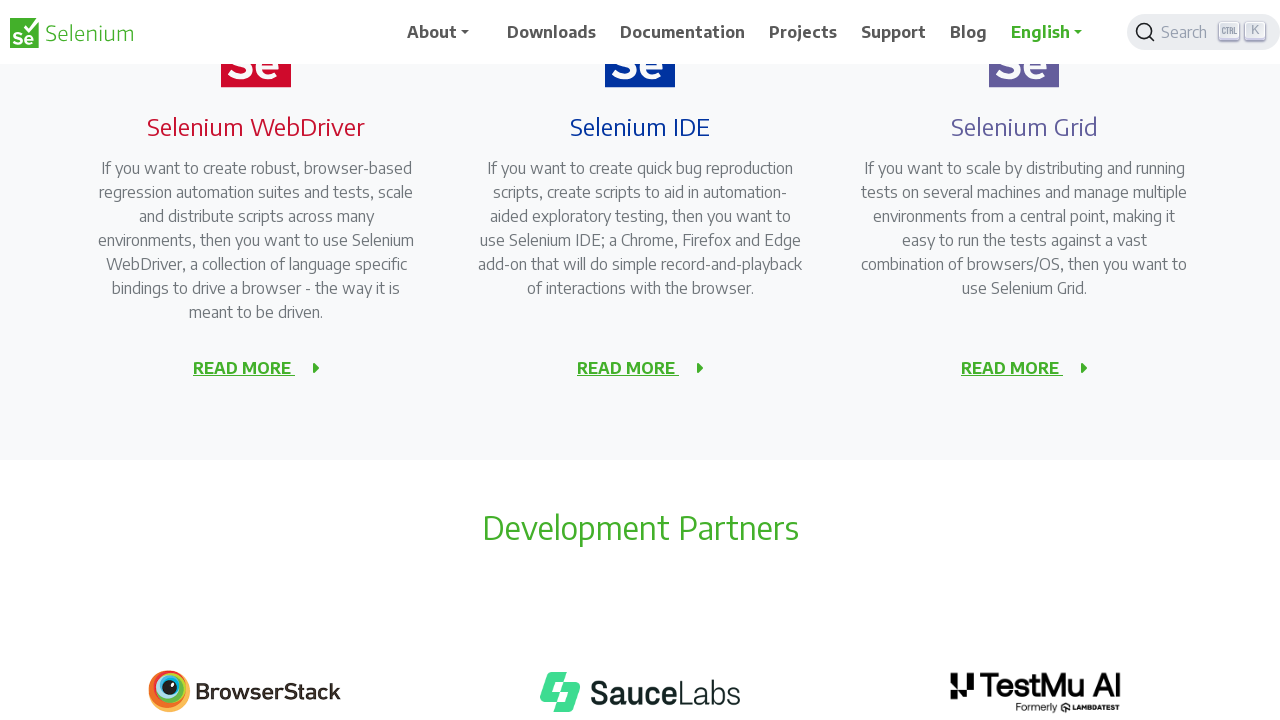

Scrolled down another 500 pixels
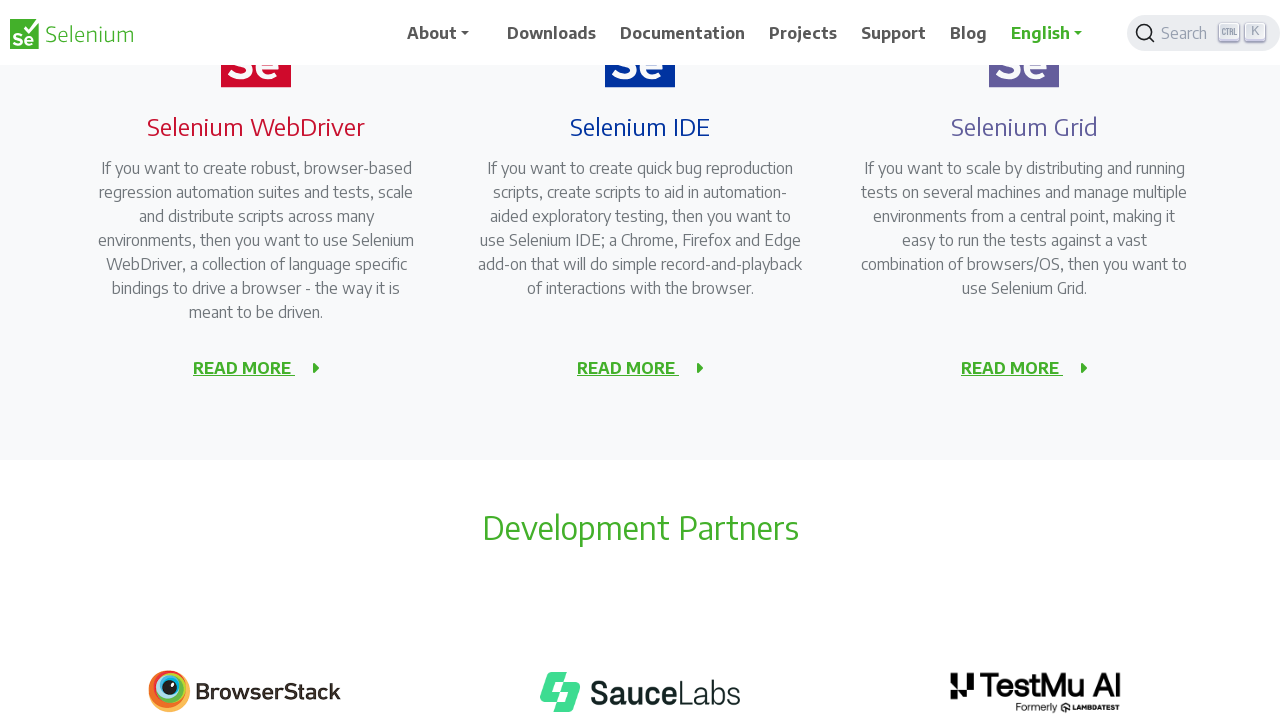

Waited 2 seconds to observe second scroll
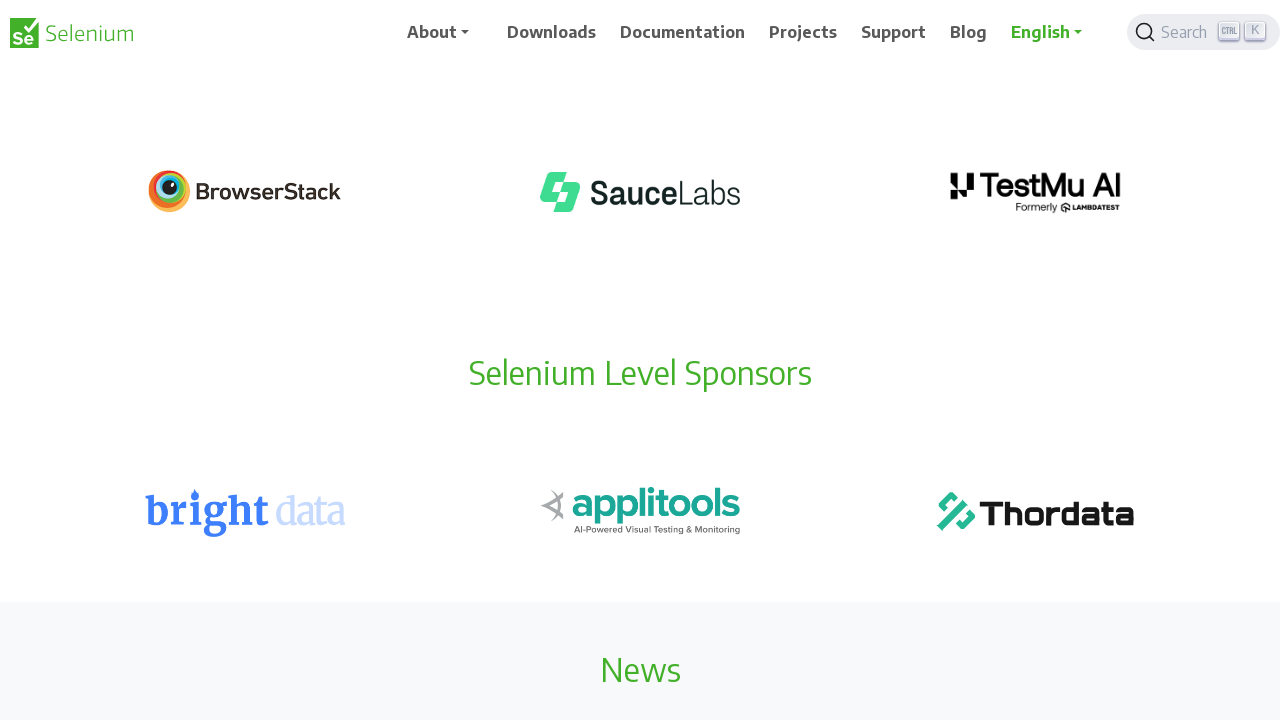

Scrolled back up by 200 pixels
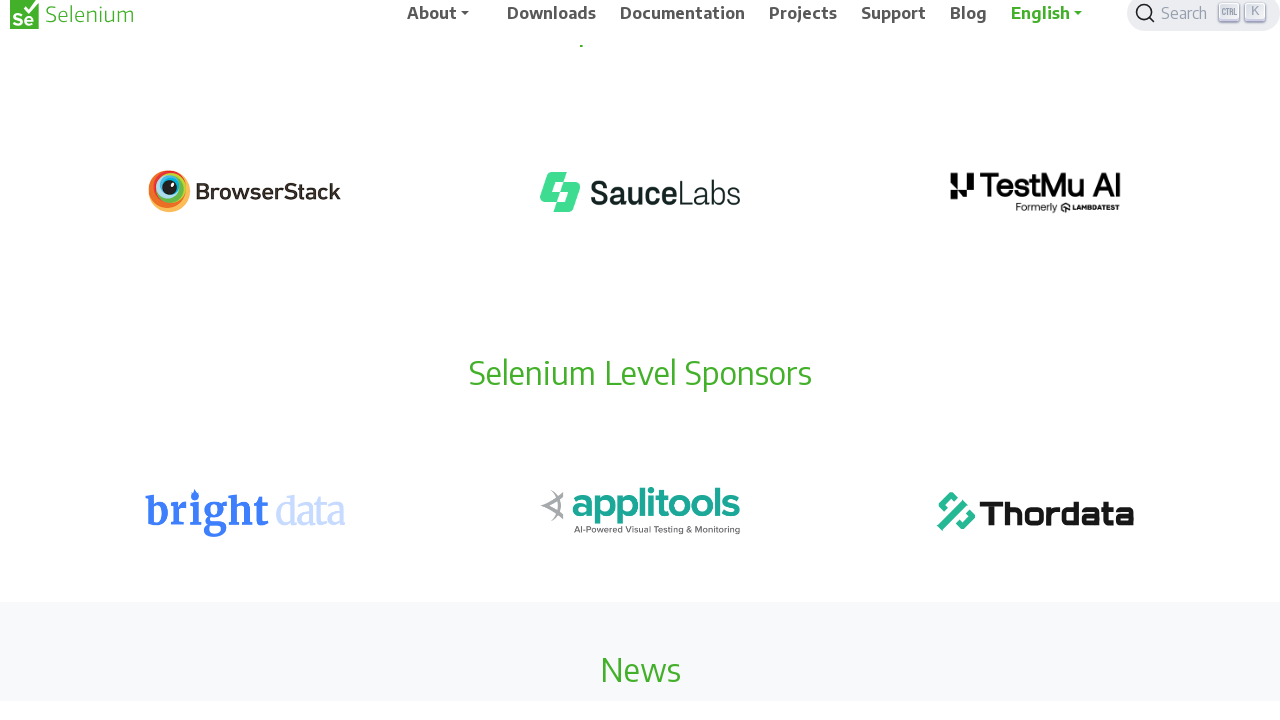

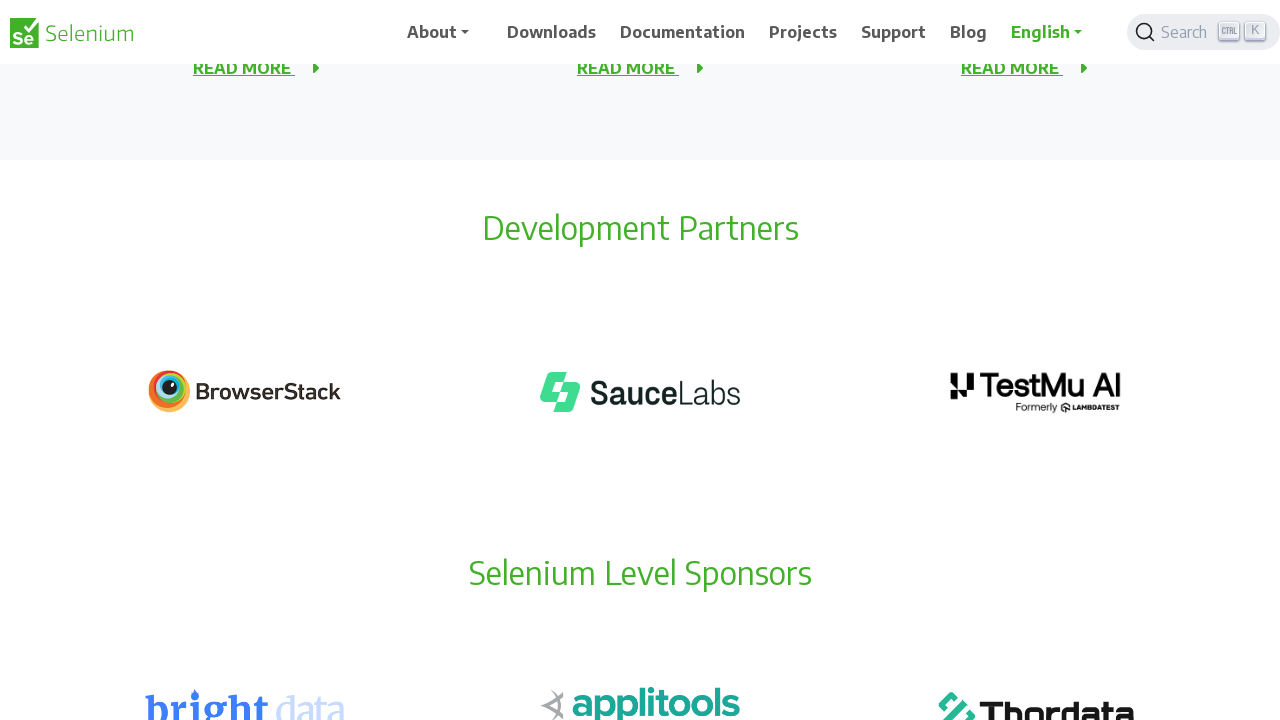